Tests navigating to Laptops category and verifying the Add to Cart button is displayed on a product page

Starting URL: https://www.demoblaze.com

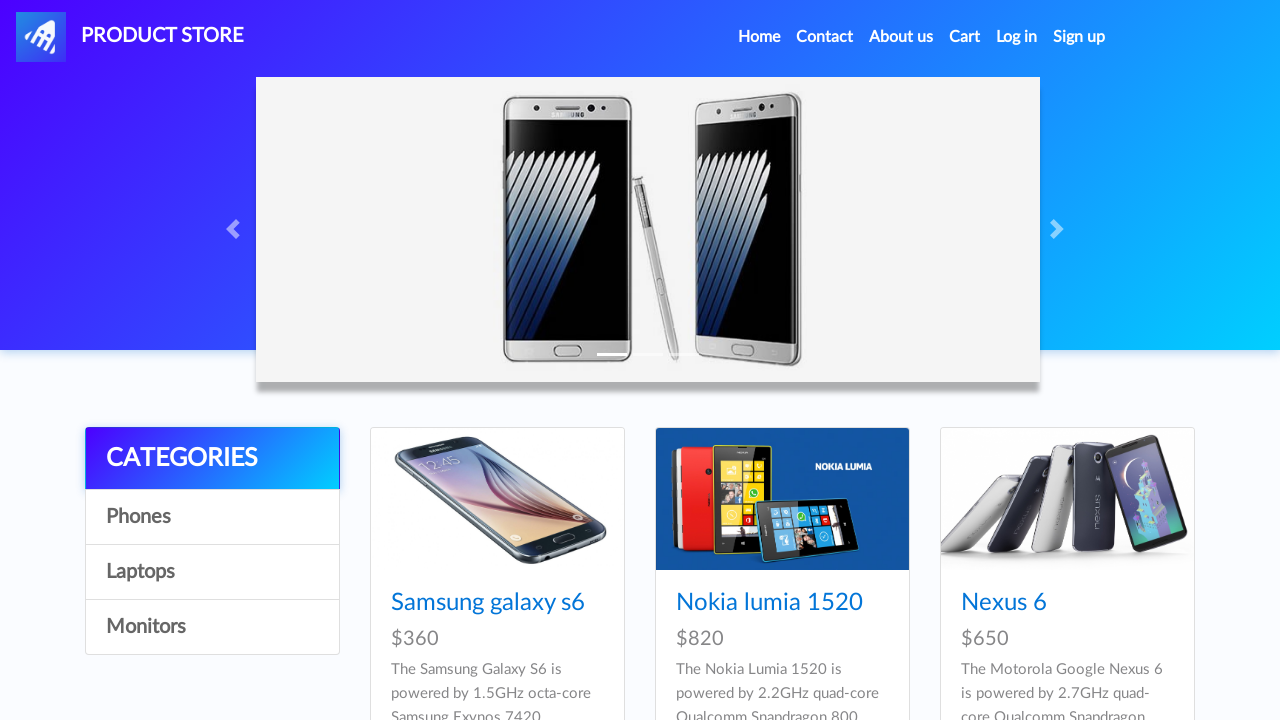

Clicked on Laptops category at (212, 627) on div.list-group a:nth-child(4)
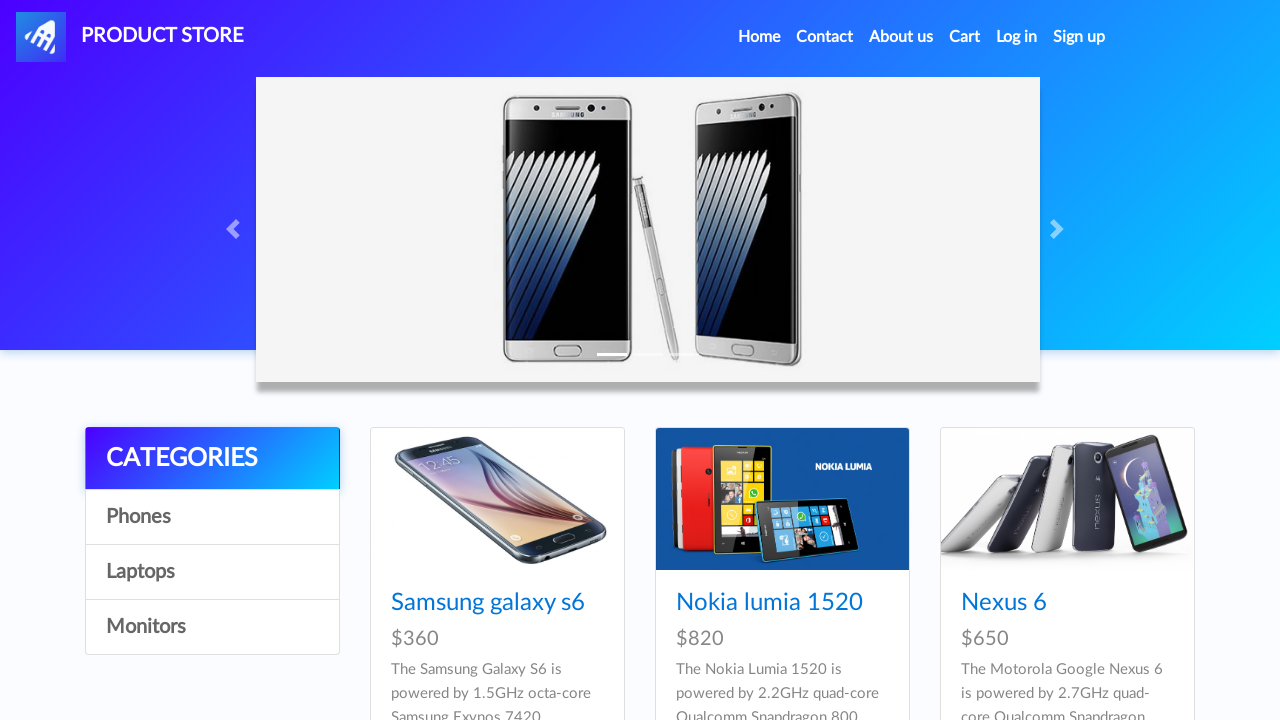

Products loaded in Laptops category
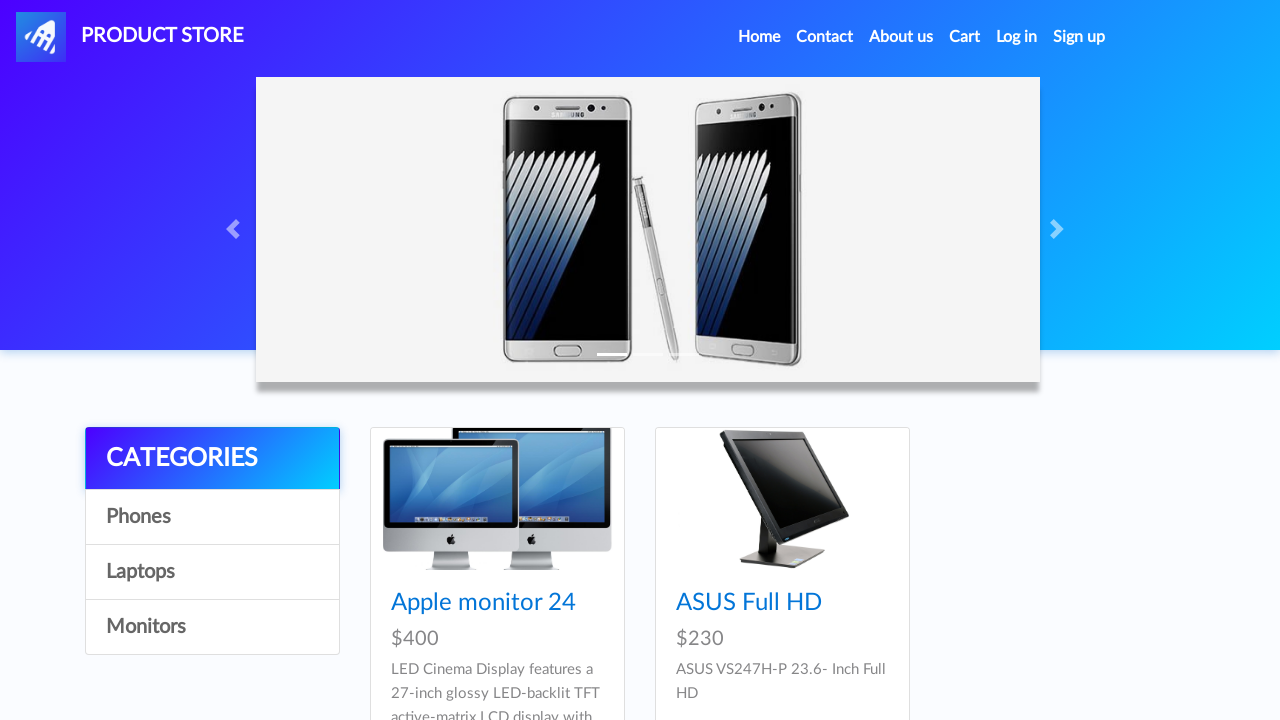

Clicked on product link at (497, 499) on a[href='prod.html?idp_=10']
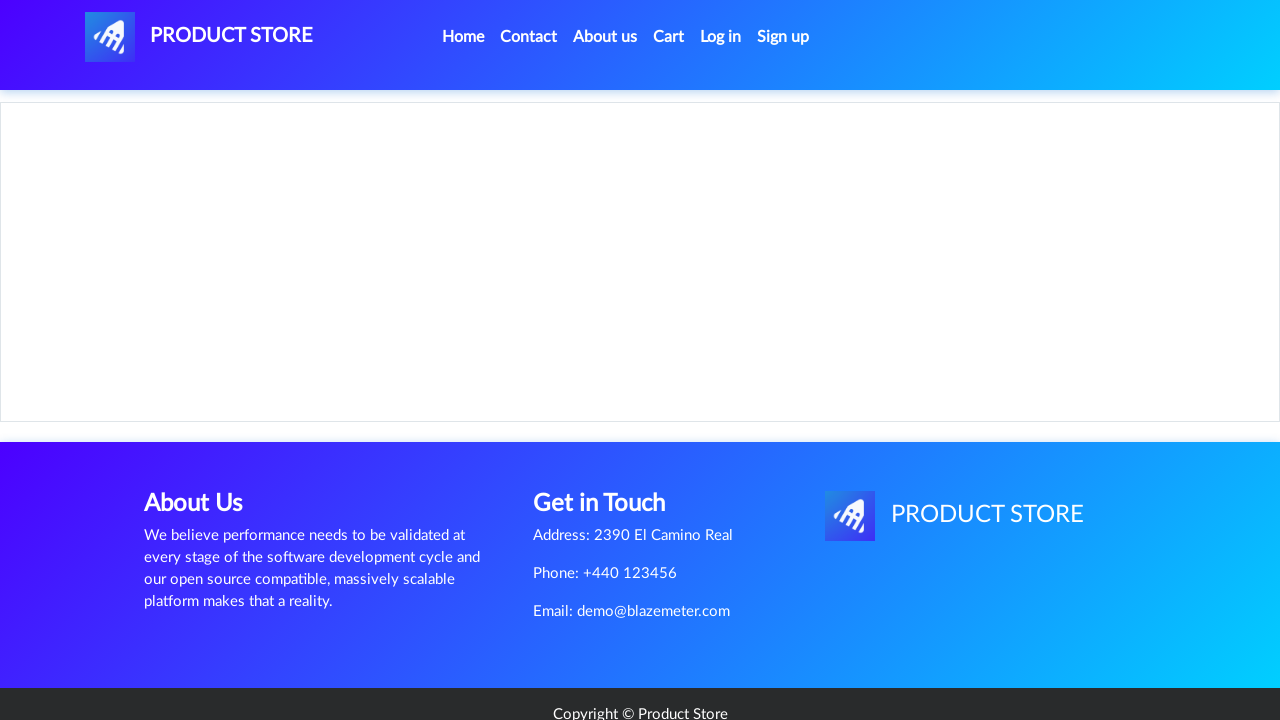

Add to Cart button is displayed on product page
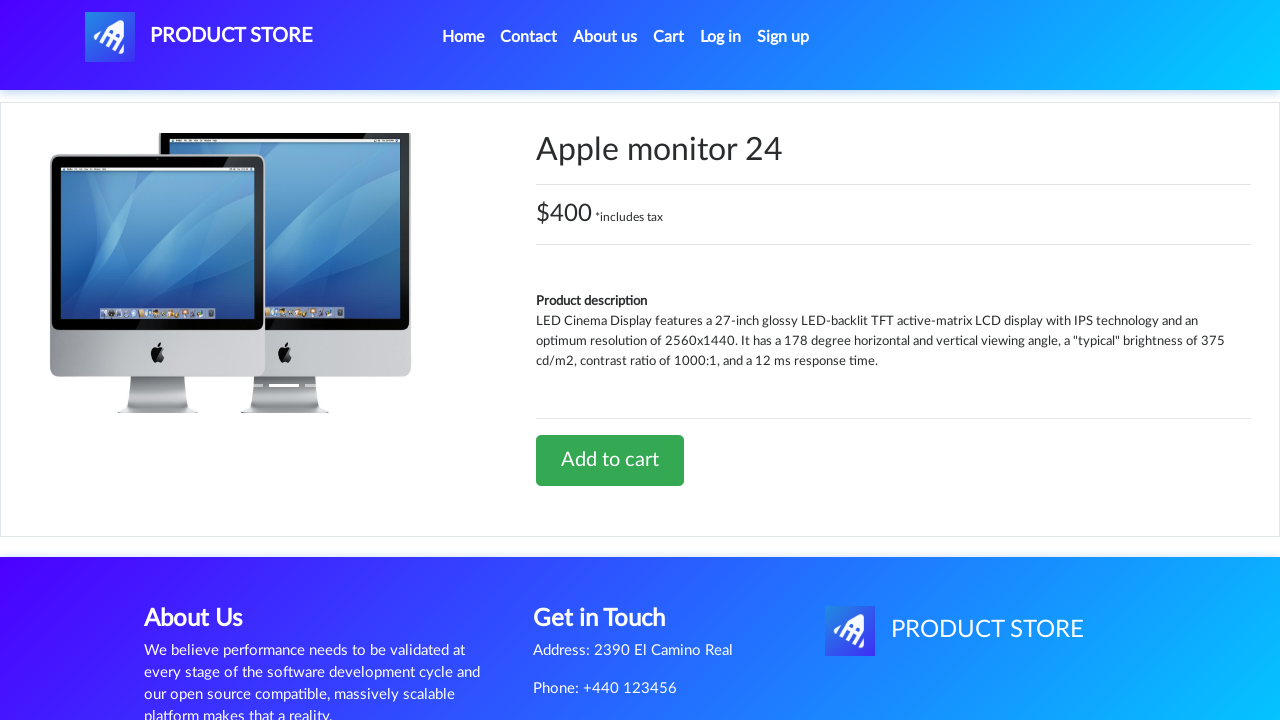

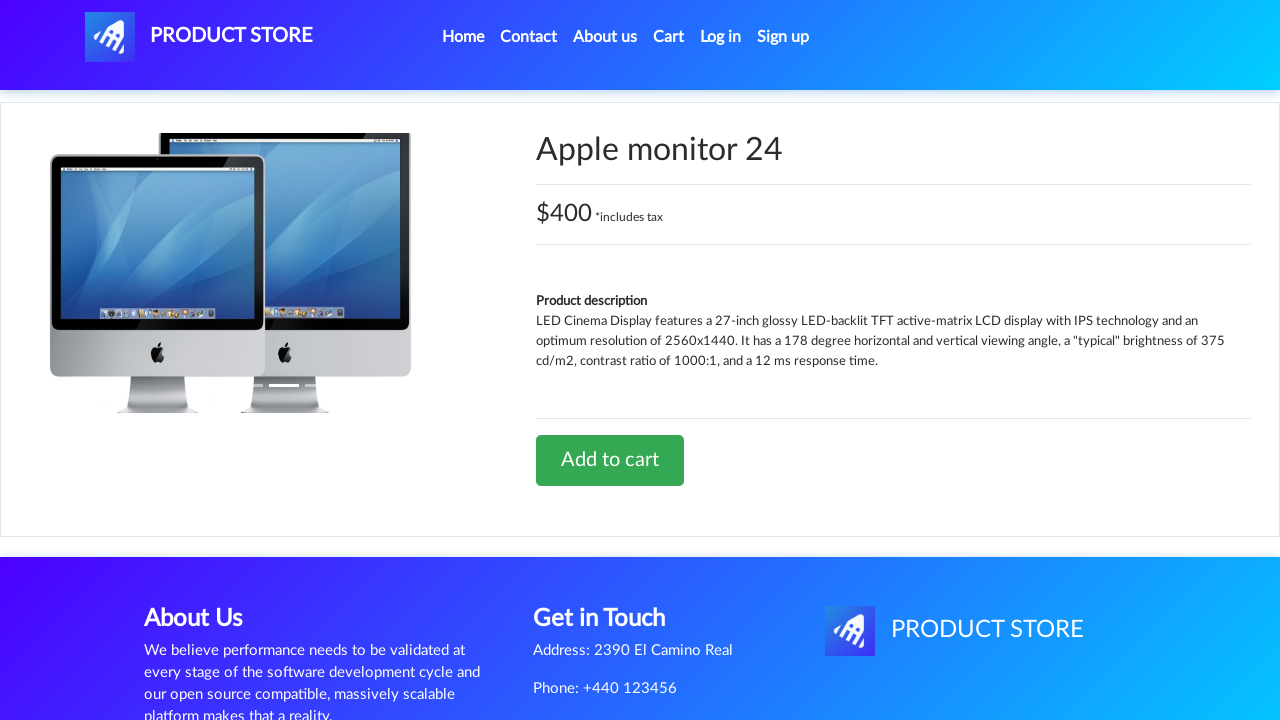